Scrolls down to the bottom of the page to view Subscription section, then clicks the scroll-up arrow button to return to top and verify the main heading is visible

Starting URL: https://automationexercise.com/

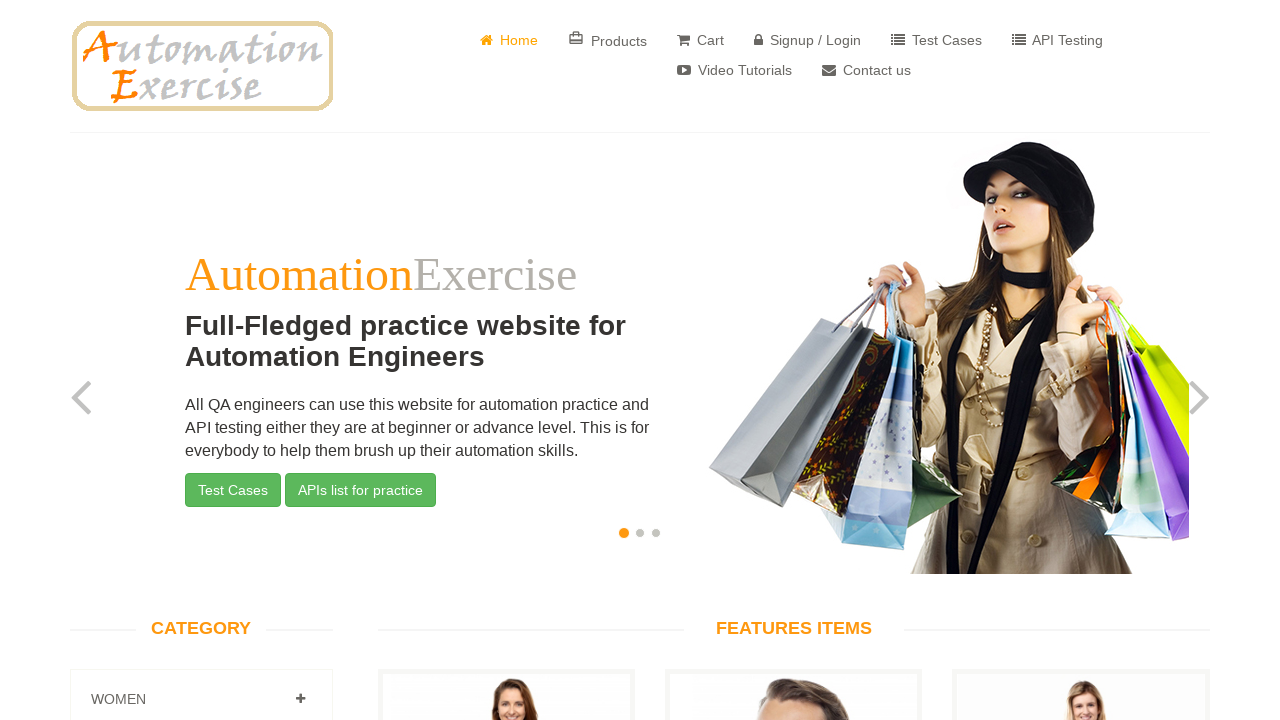

Scrolled down to Subscription section at bottom of page
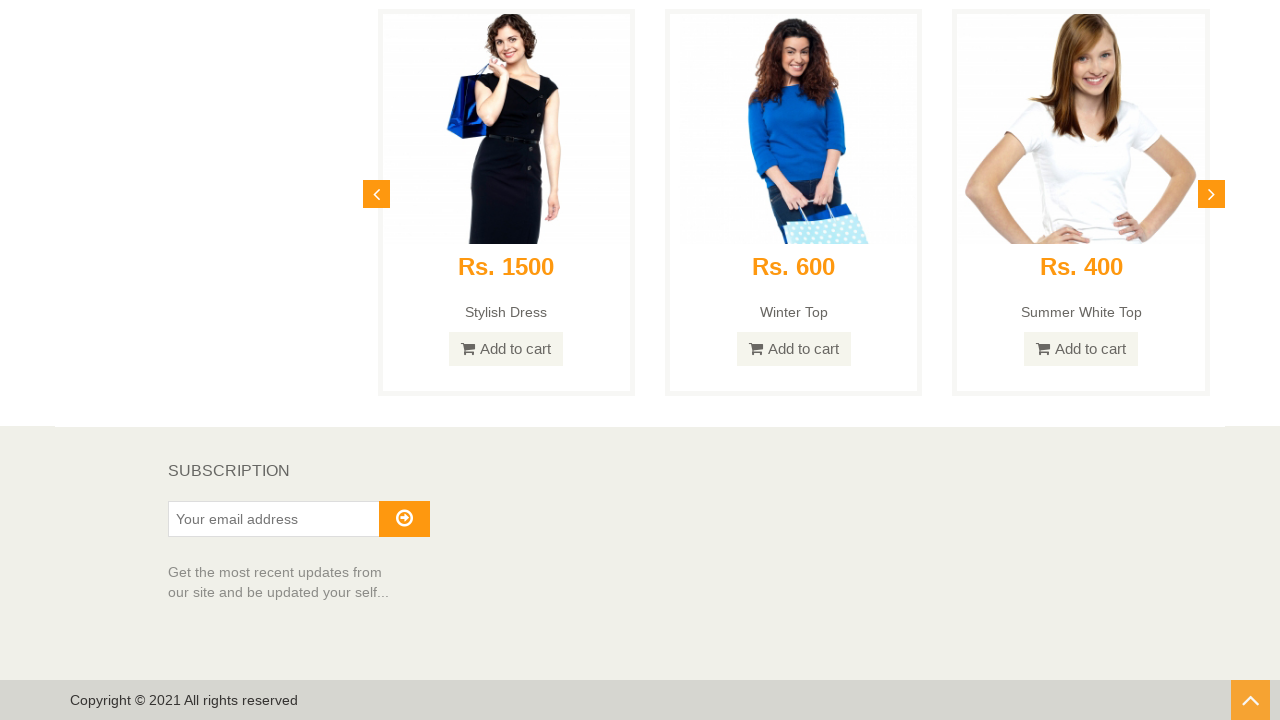

Subscription section heading is now visible
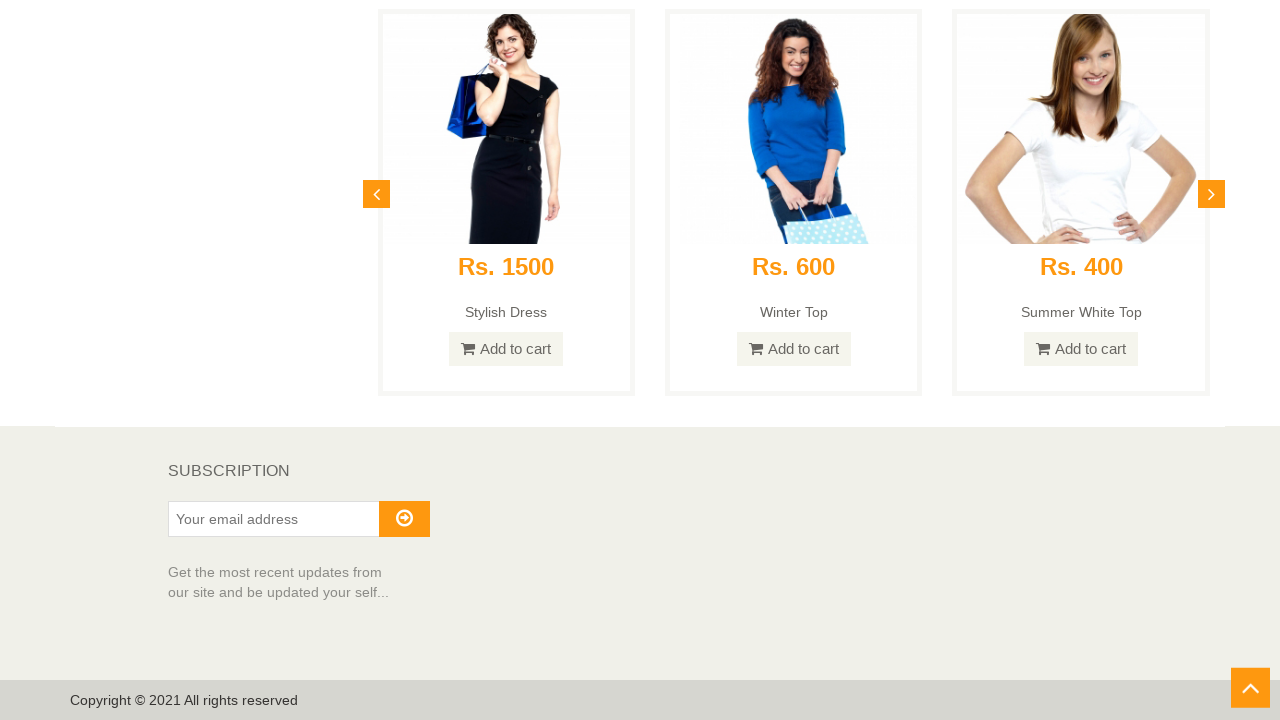

Clicked scroll-up arrow button to return to top at (1250, 700) on .fa.fa-angle-up
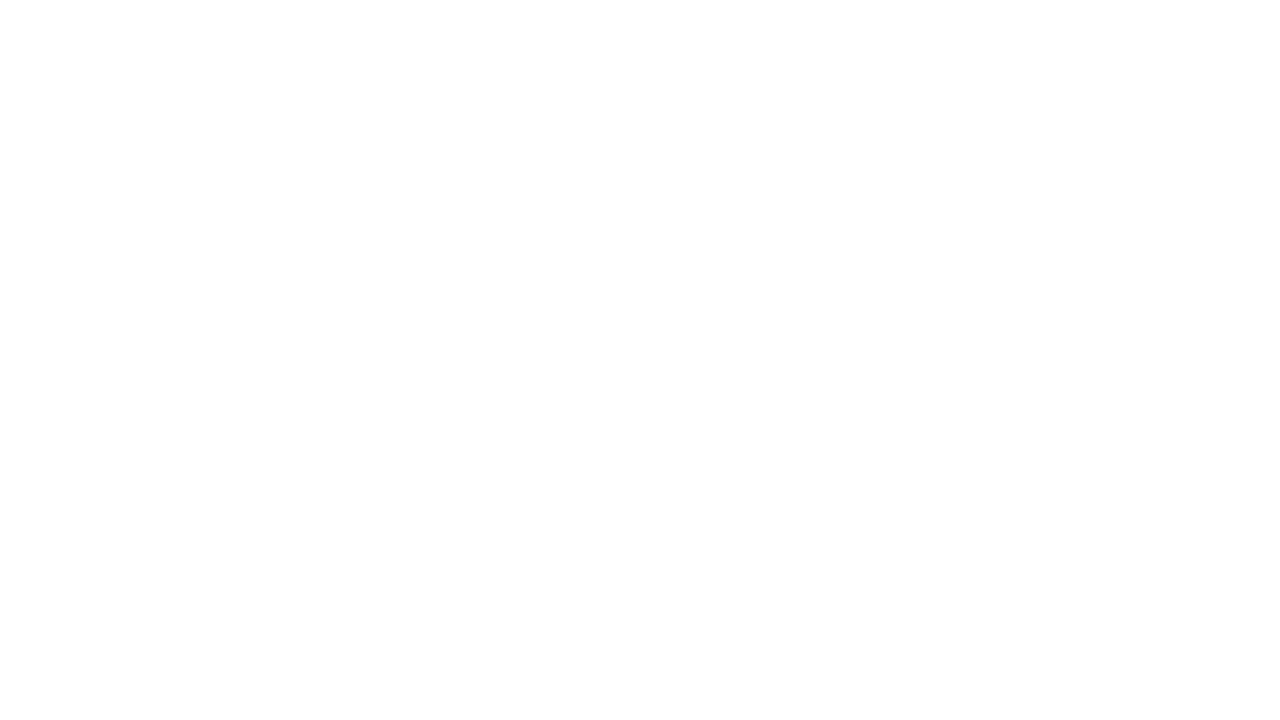

Scrolled back to top and main heading is visible
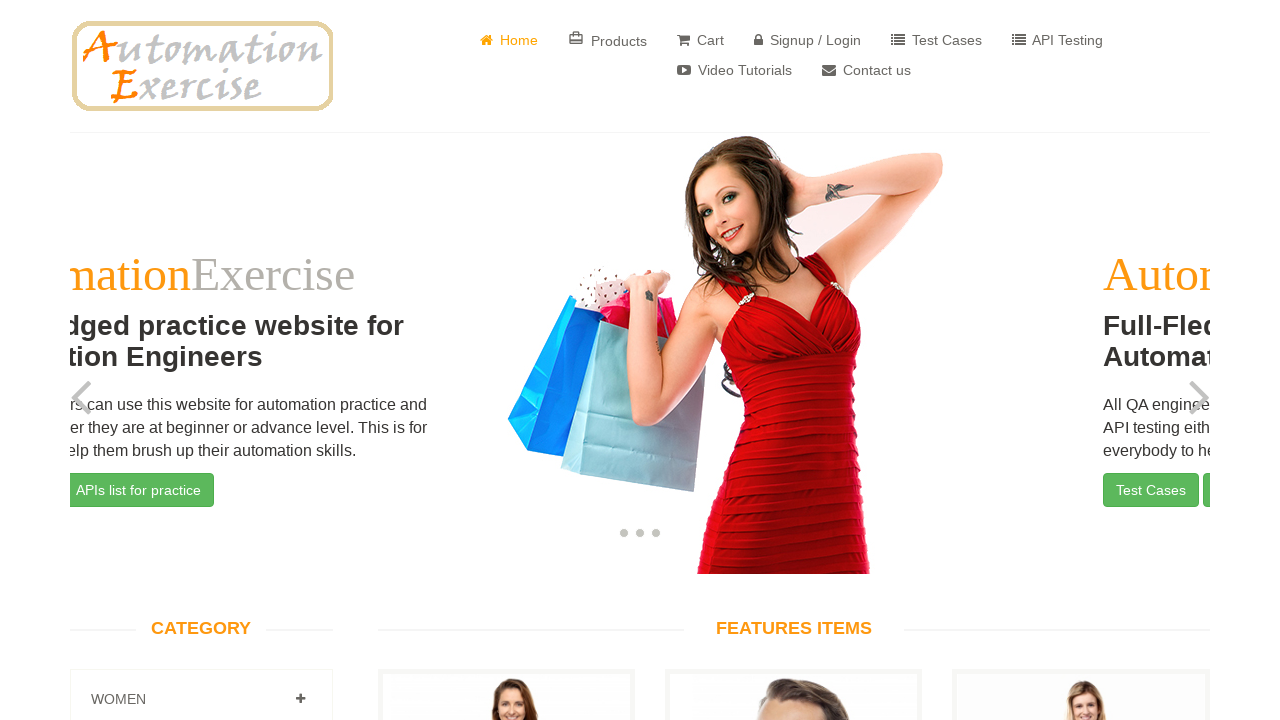

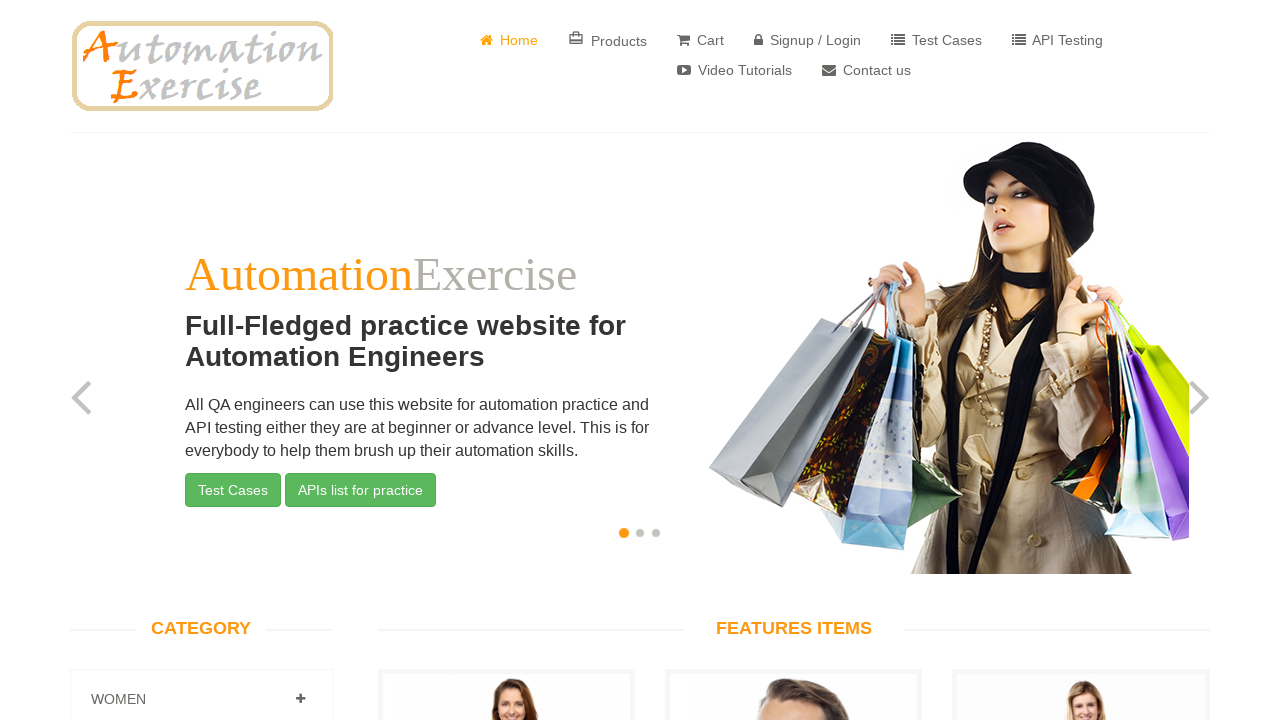